Tests that the month dropdown on the practice page contains all expected month options by selecting the dropdown and verifying its options.

Starting URL: https://practice.cydeo.com/dropdown

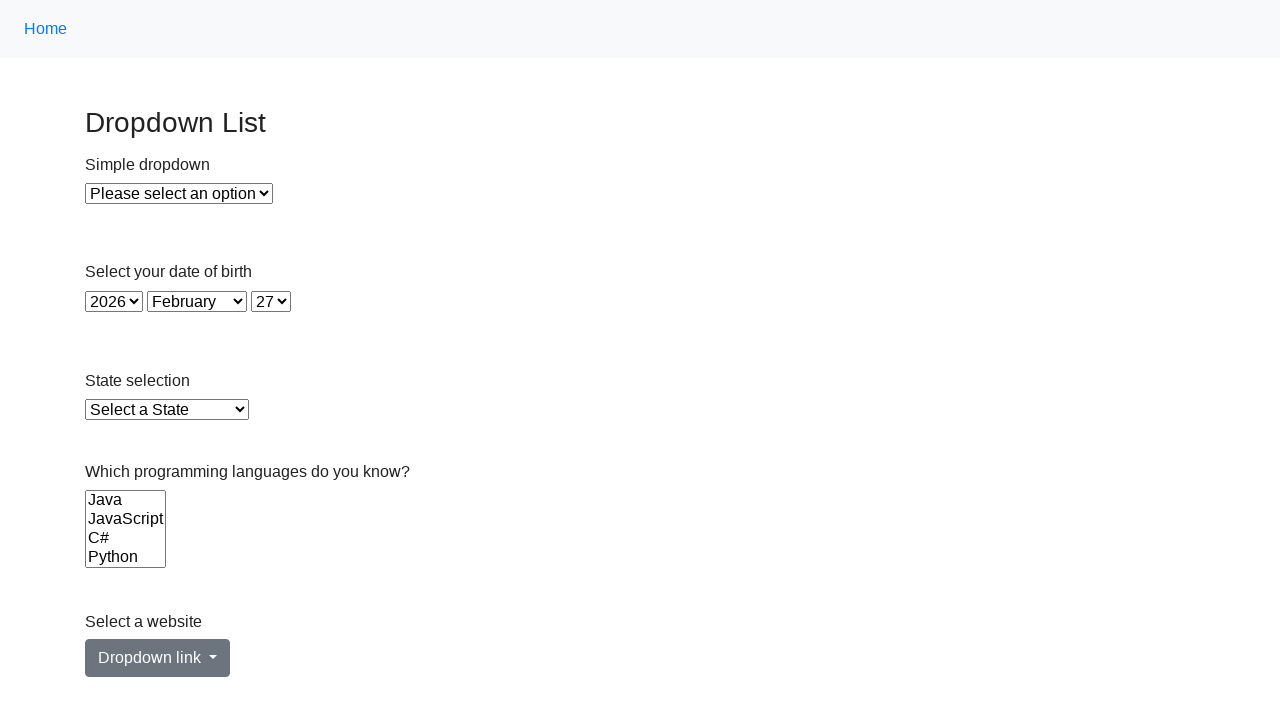

Waited for month dropdown selector to be available
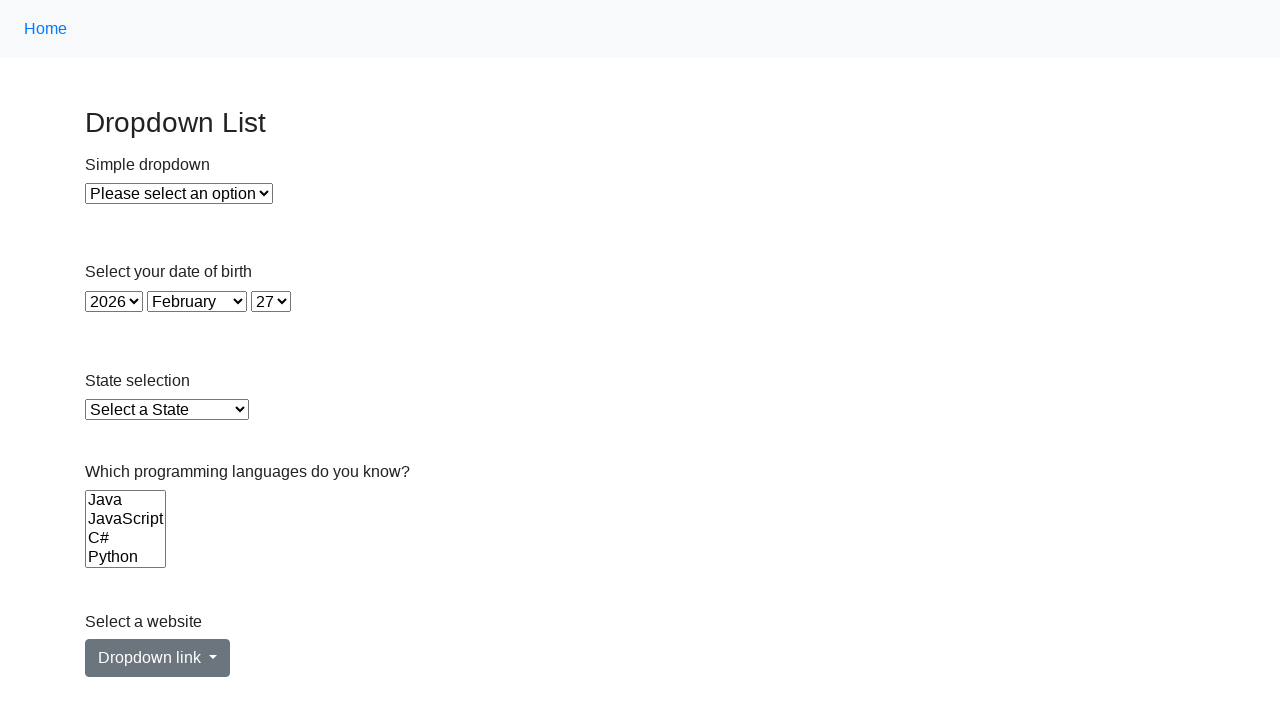

Month dropdown element is visible
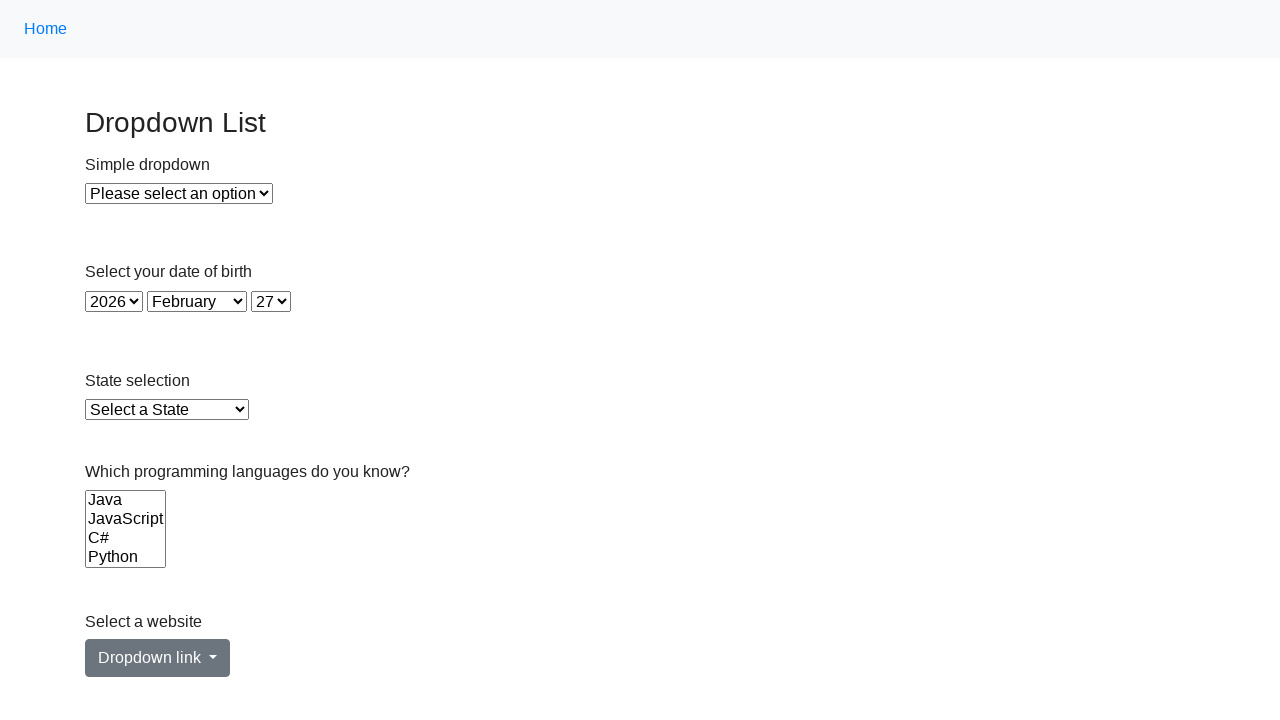

Clicked on month dropdown to open options at (197, 301) on #month
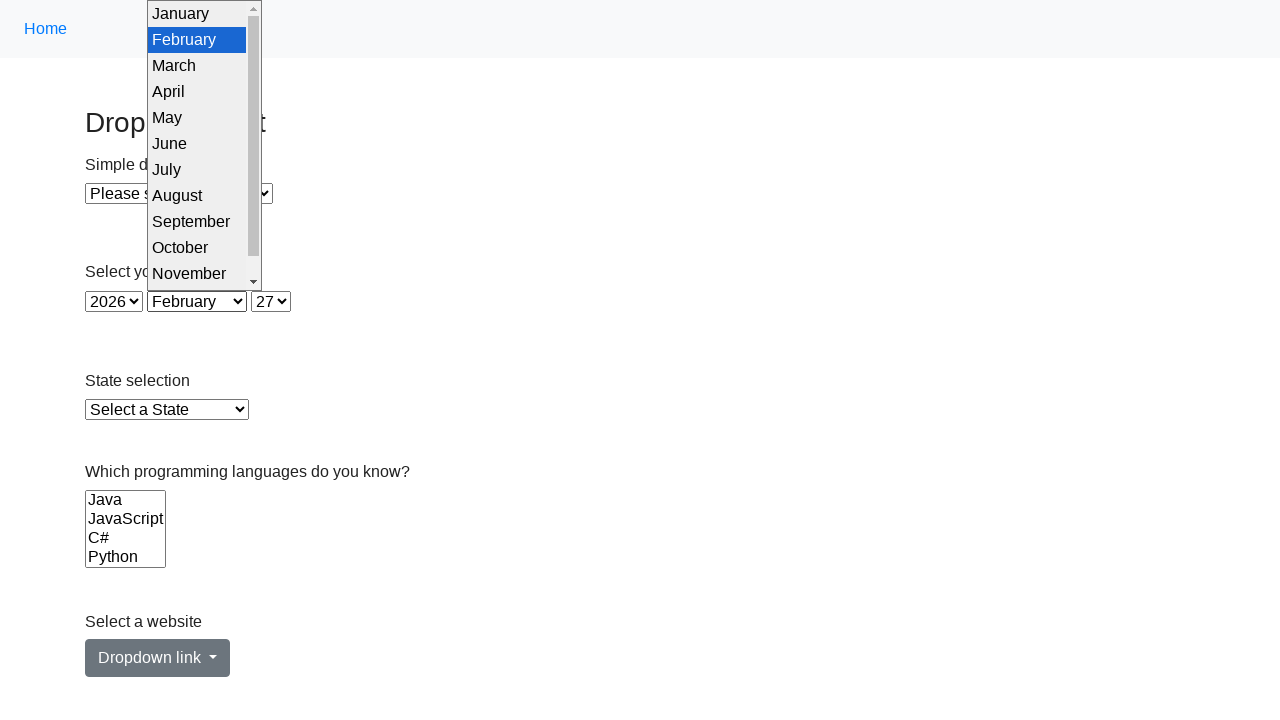

Retrieved all month options from dropdown
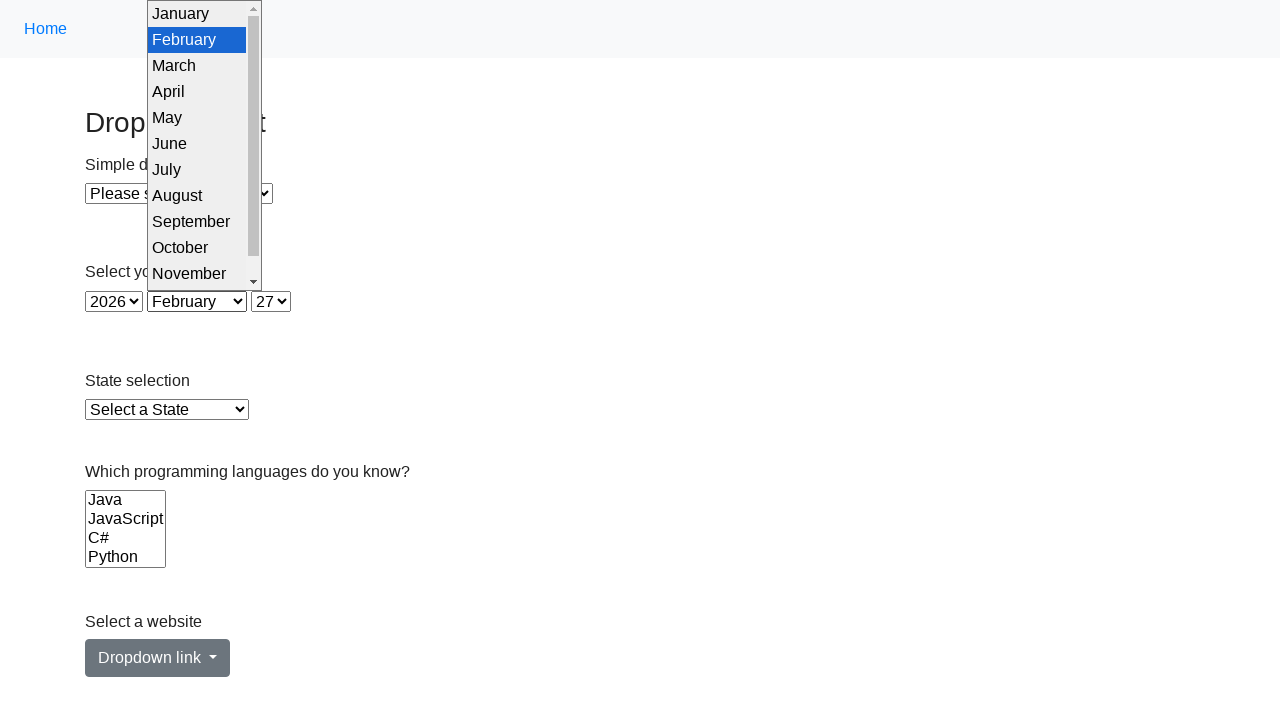

Verified that 'January' is present in dropdown options
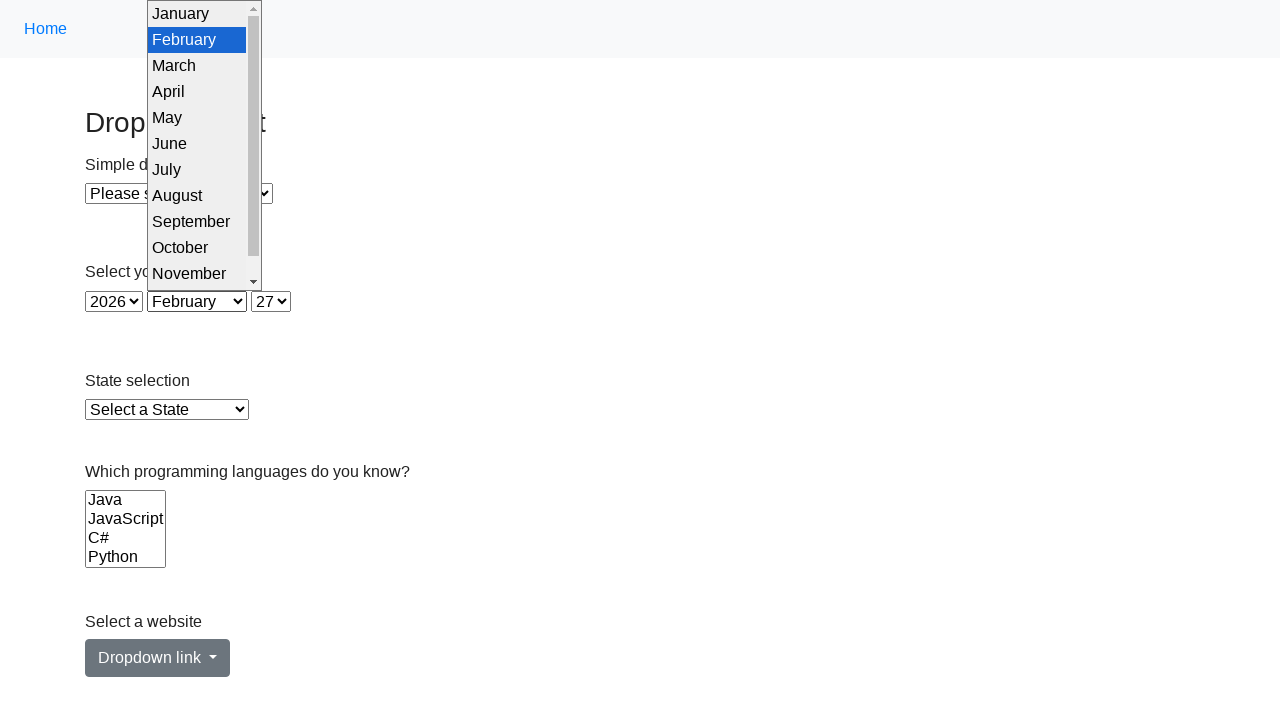

Verified that 'February' is present in dropdown options
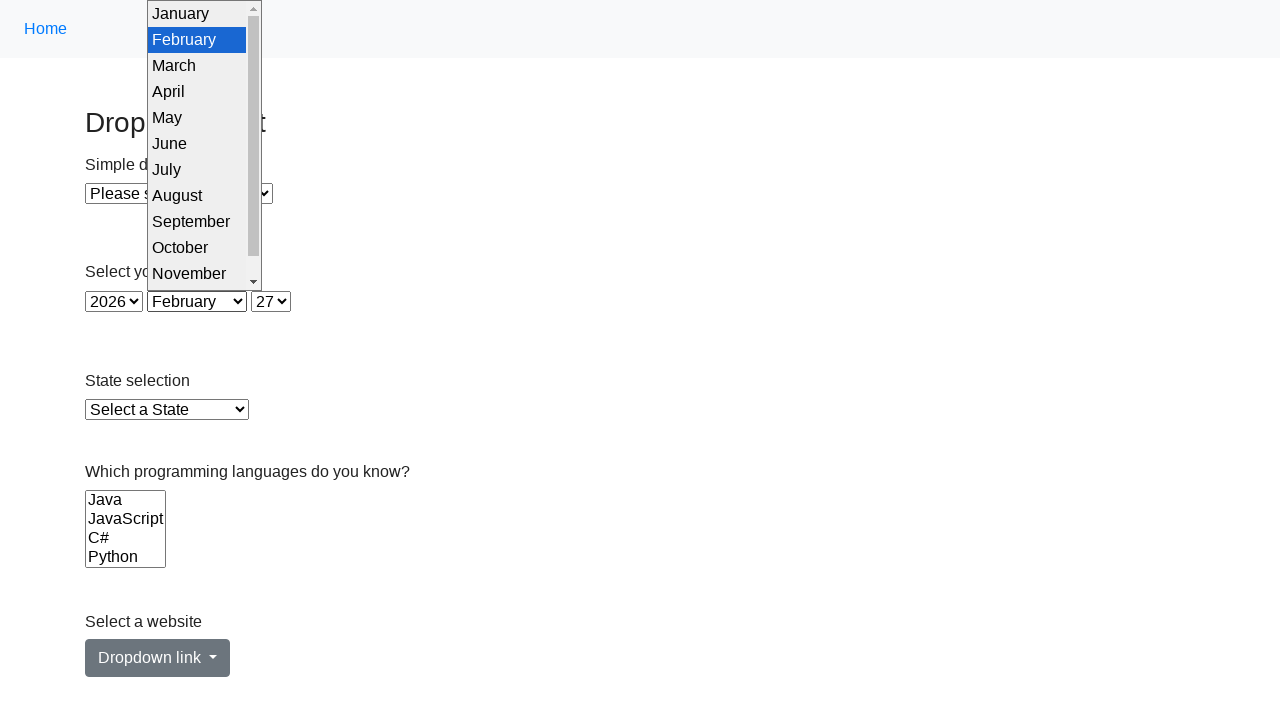

Verified that 'March' is present in dropdown options
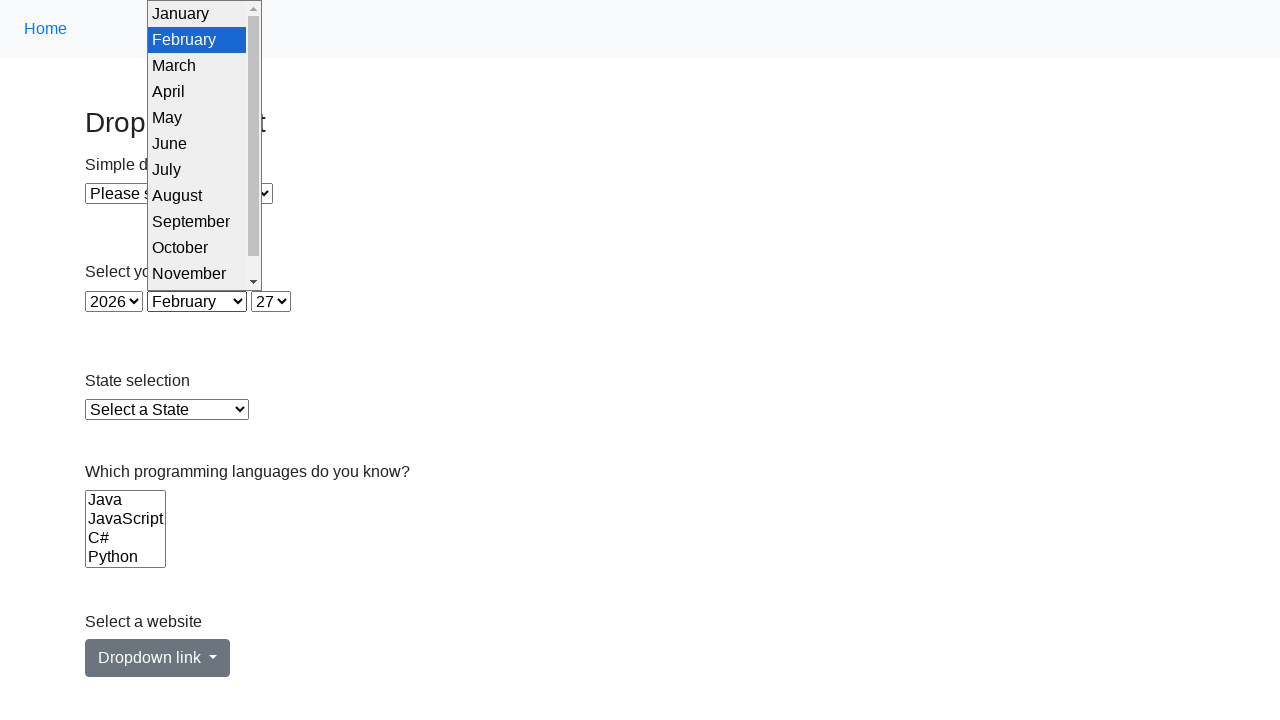

Verified that 'April' is present in dropdown options
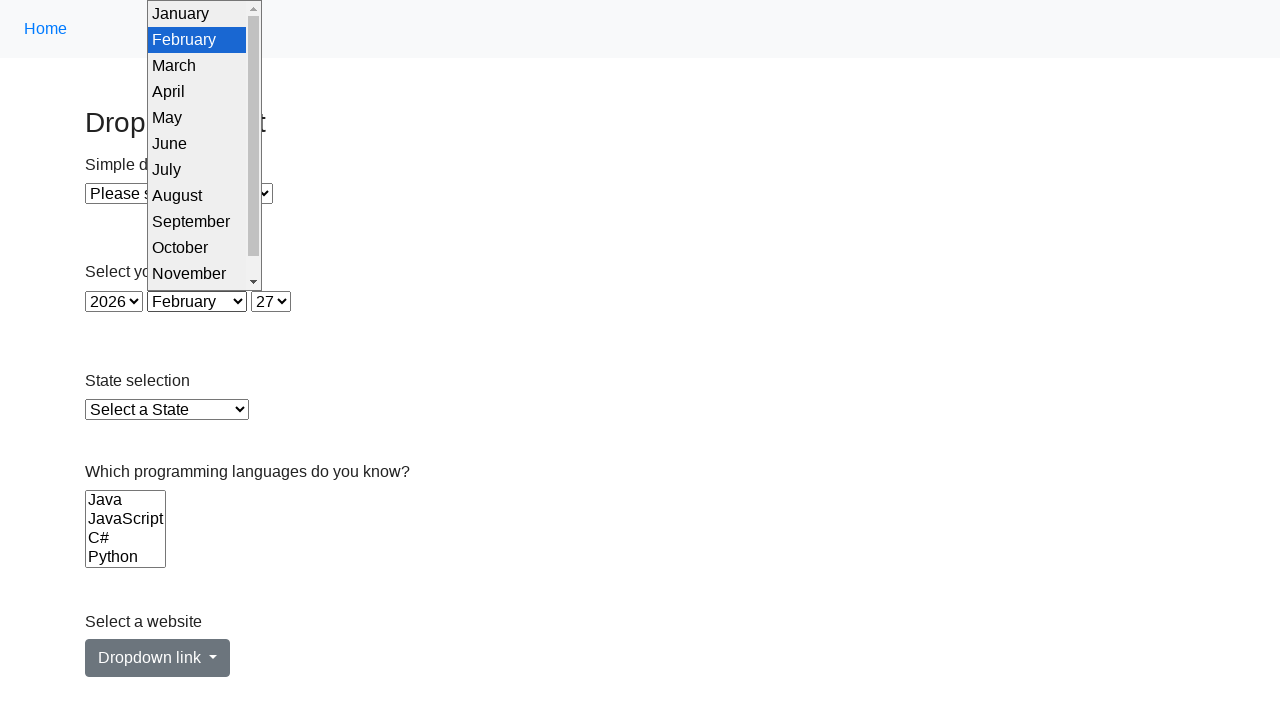

Verified that 'May' is present in dropdown options
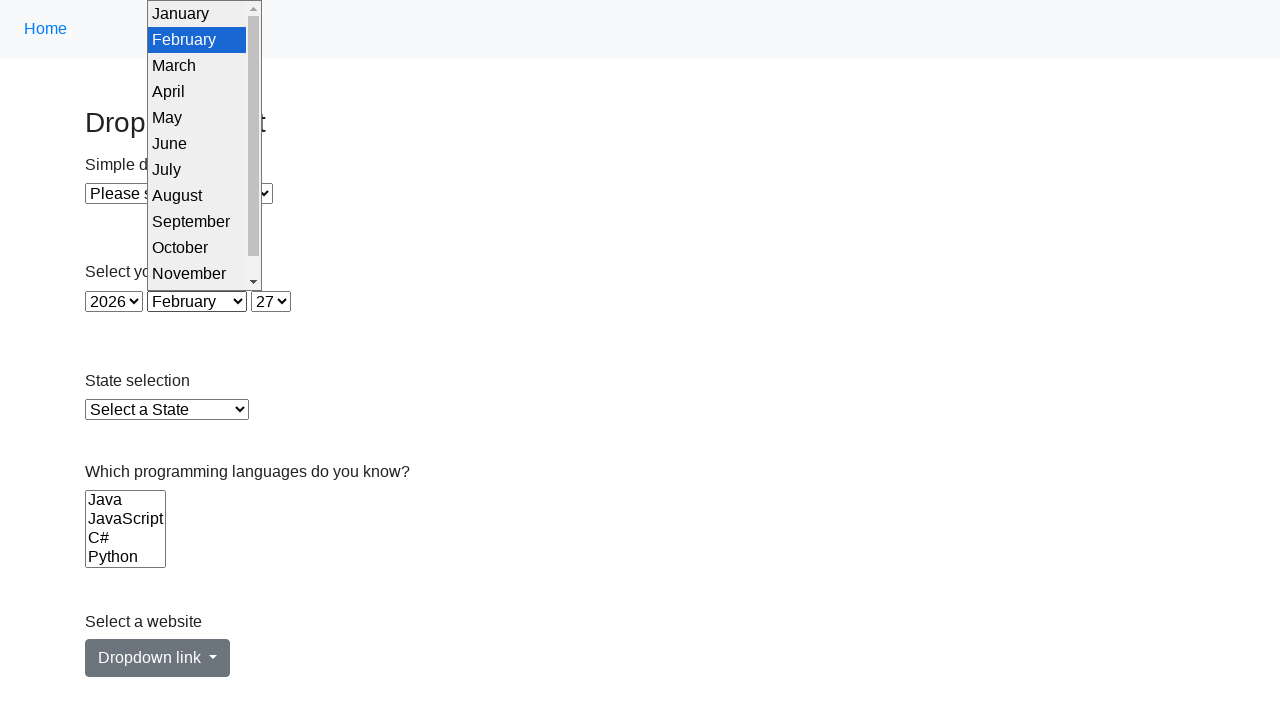

Verified that 'June' is present in dropdown options
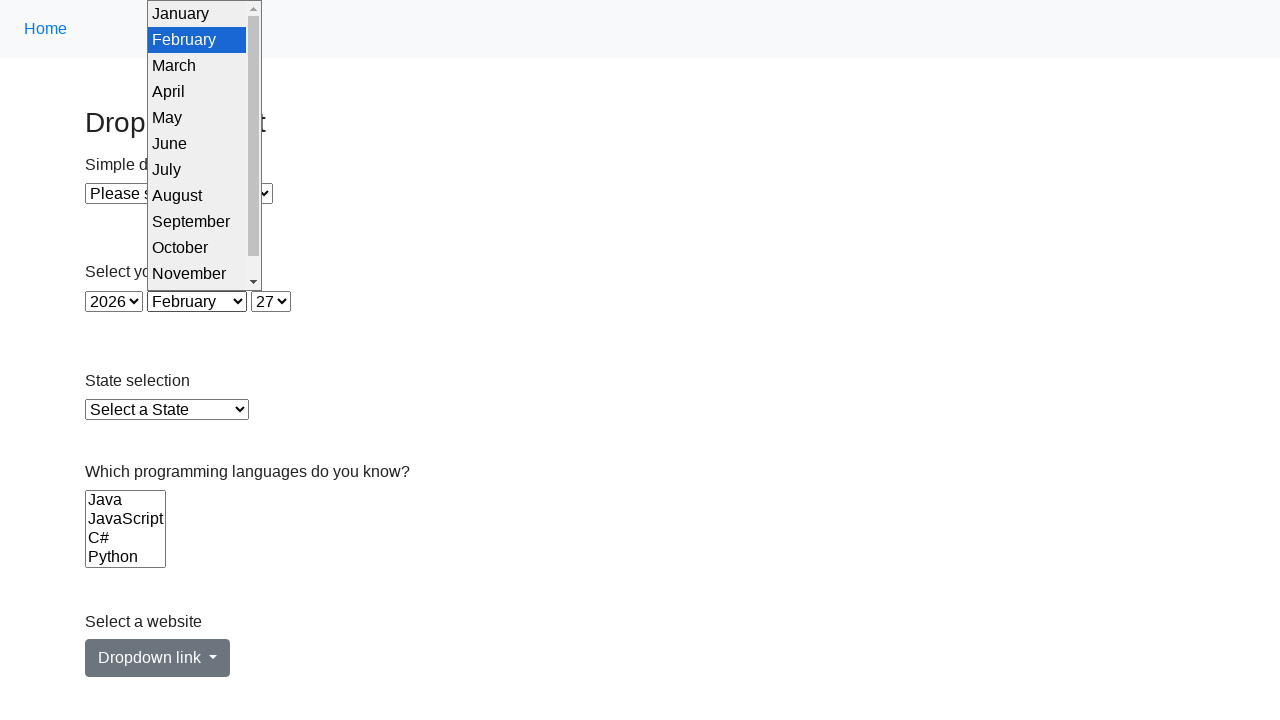

Verified that 'July' is present in dropdown options
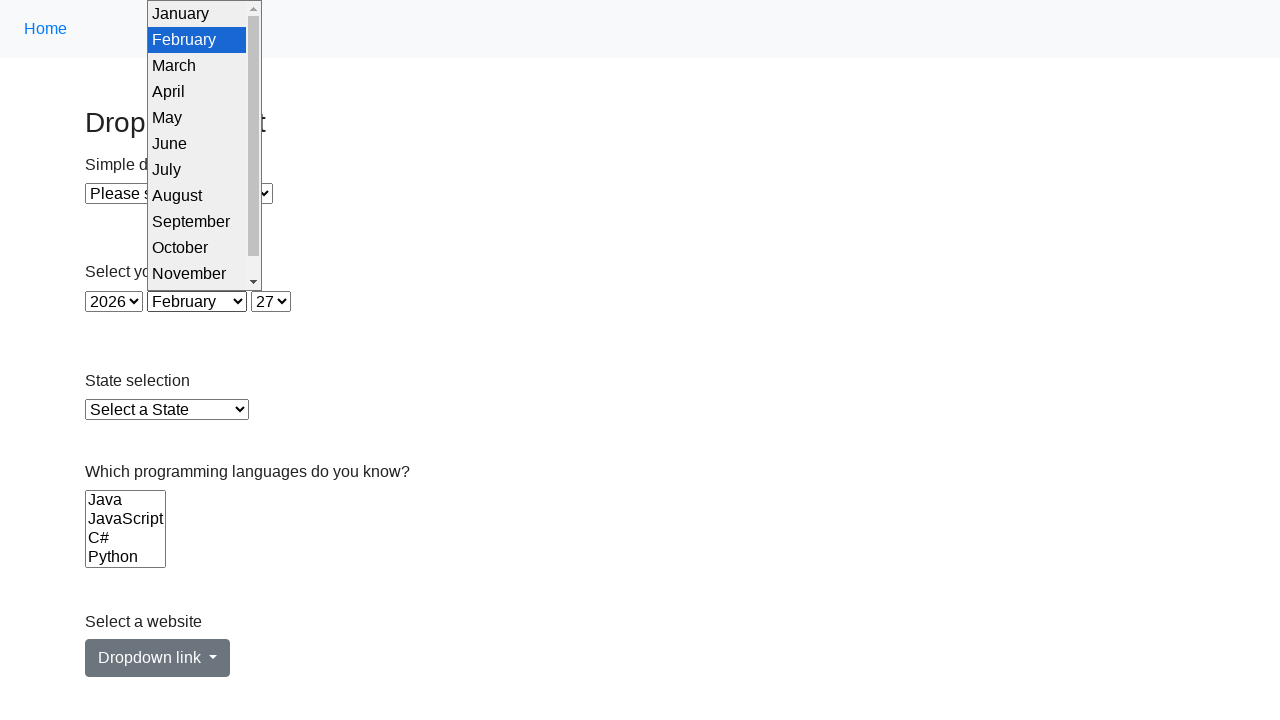

Verified that 'August' is present in dropdown options
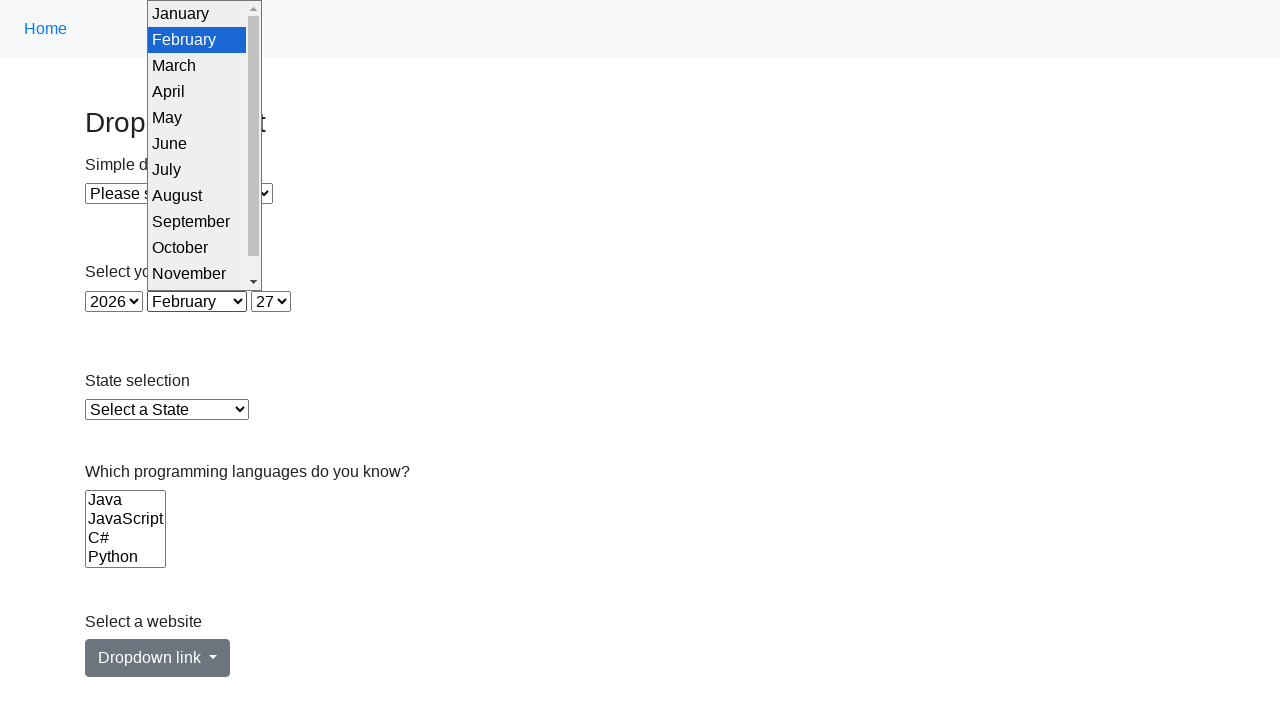

Verified that 'September' is present in dropdown options
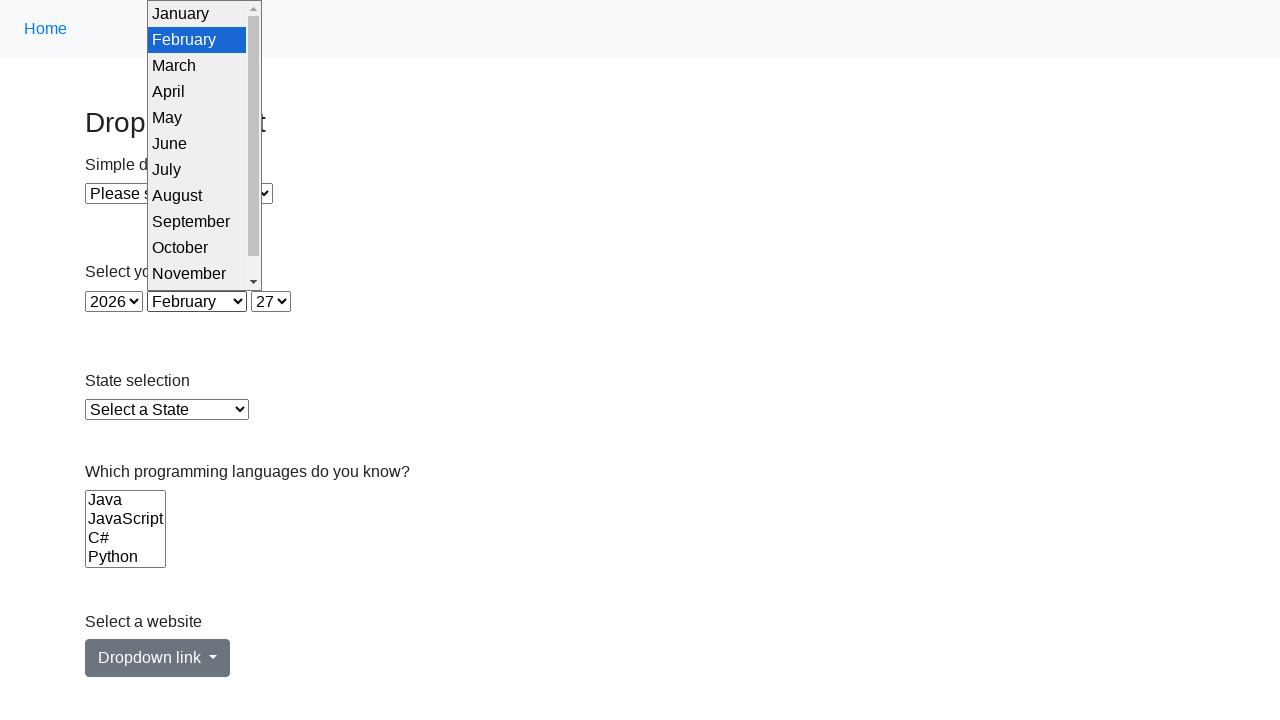

Verified that 'October' is present in dropdown options
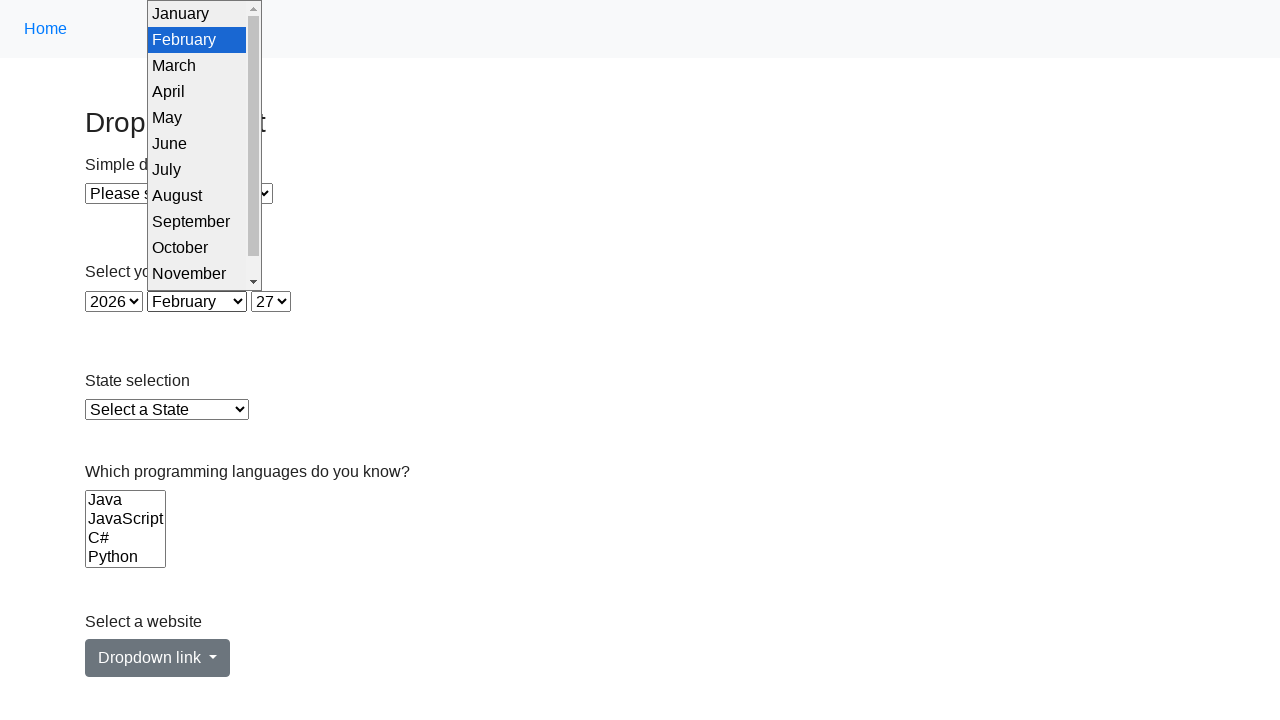

Verified that 'November' is present in dropdown options
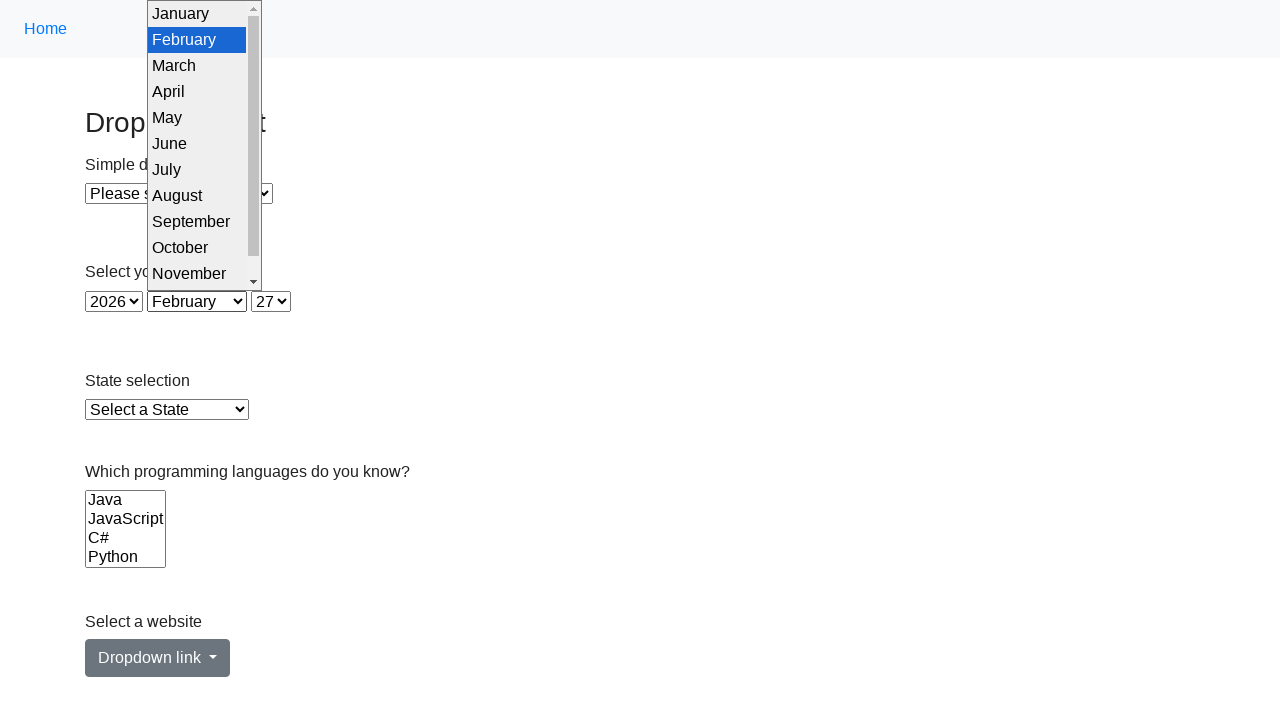

Verified that 'December' is present in dropdown options
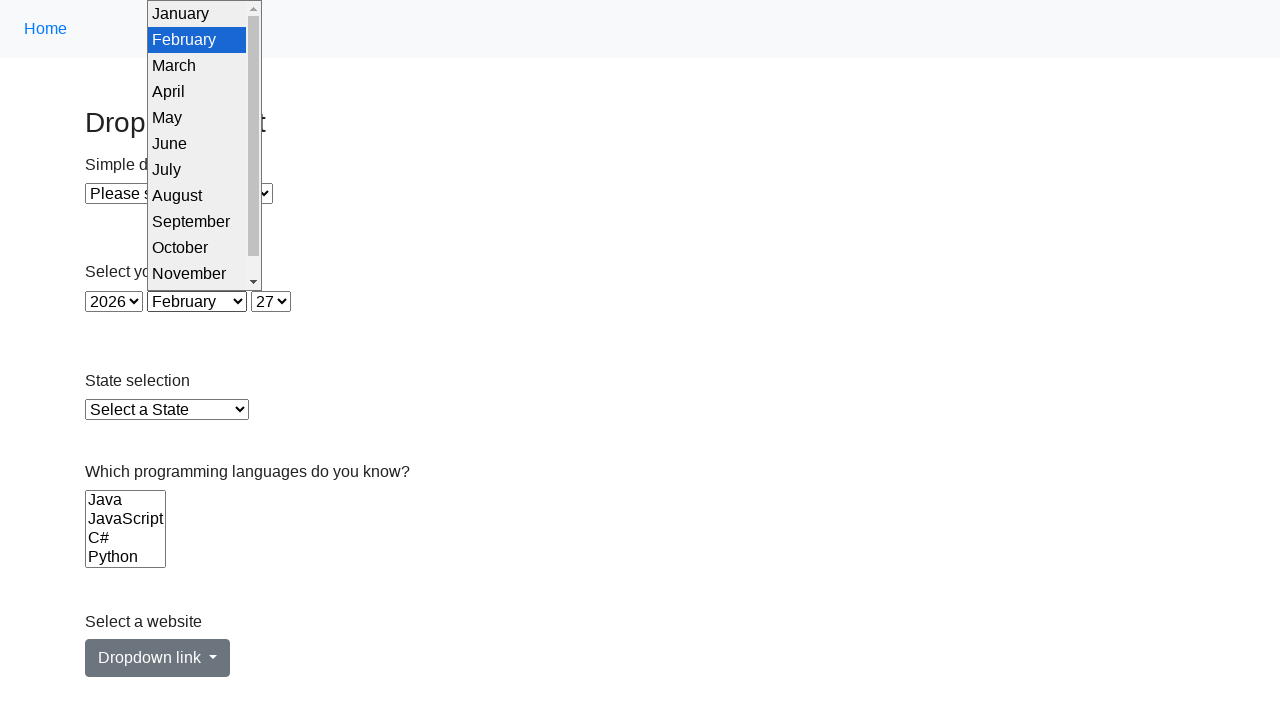

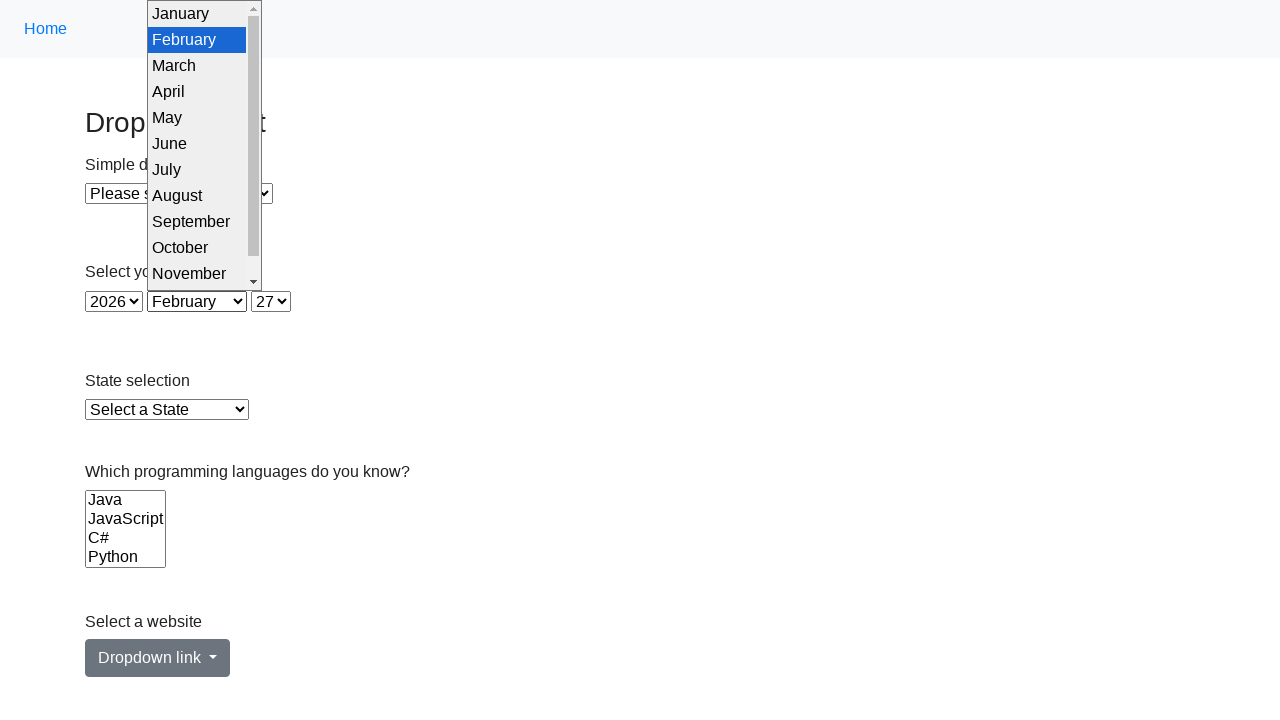